Navigates to Form Authentication page, enters invalid credentials, and verifies the error message contains expected text

Starting URL: https://the-internet.herokuapp.com/

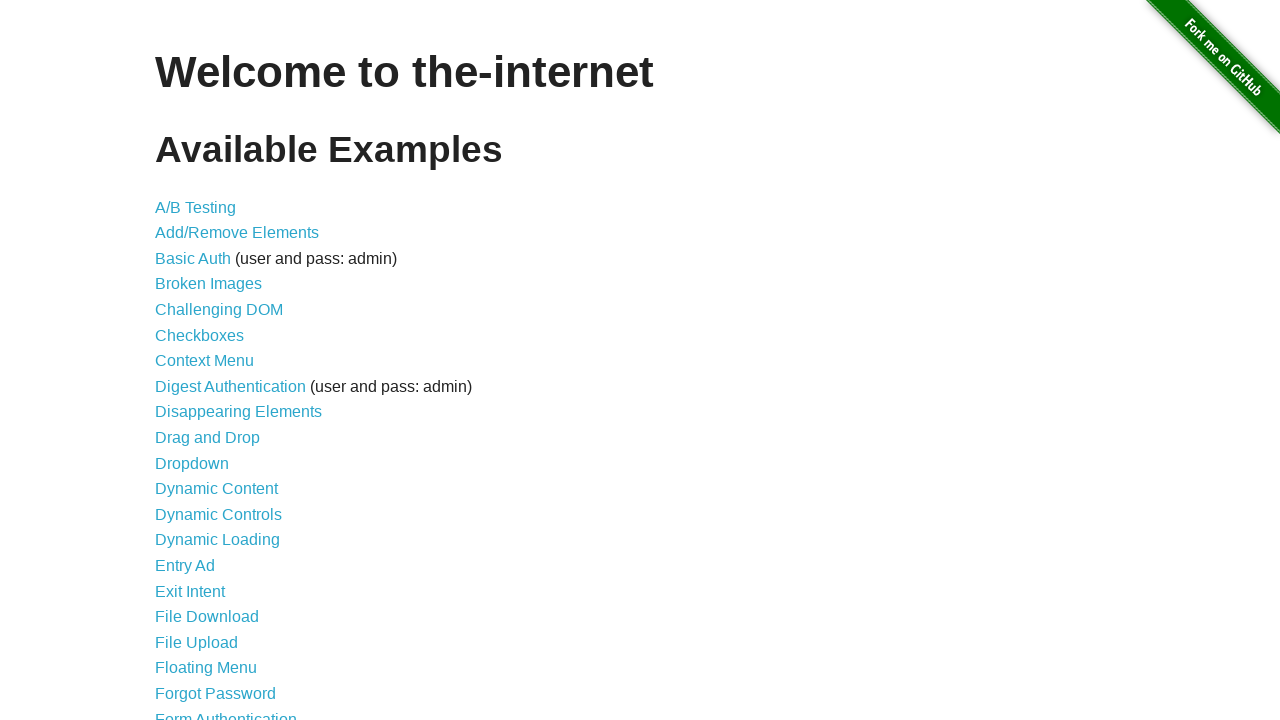

Clicked on Form Authentication link at (226, 712) on text=Form Authentication
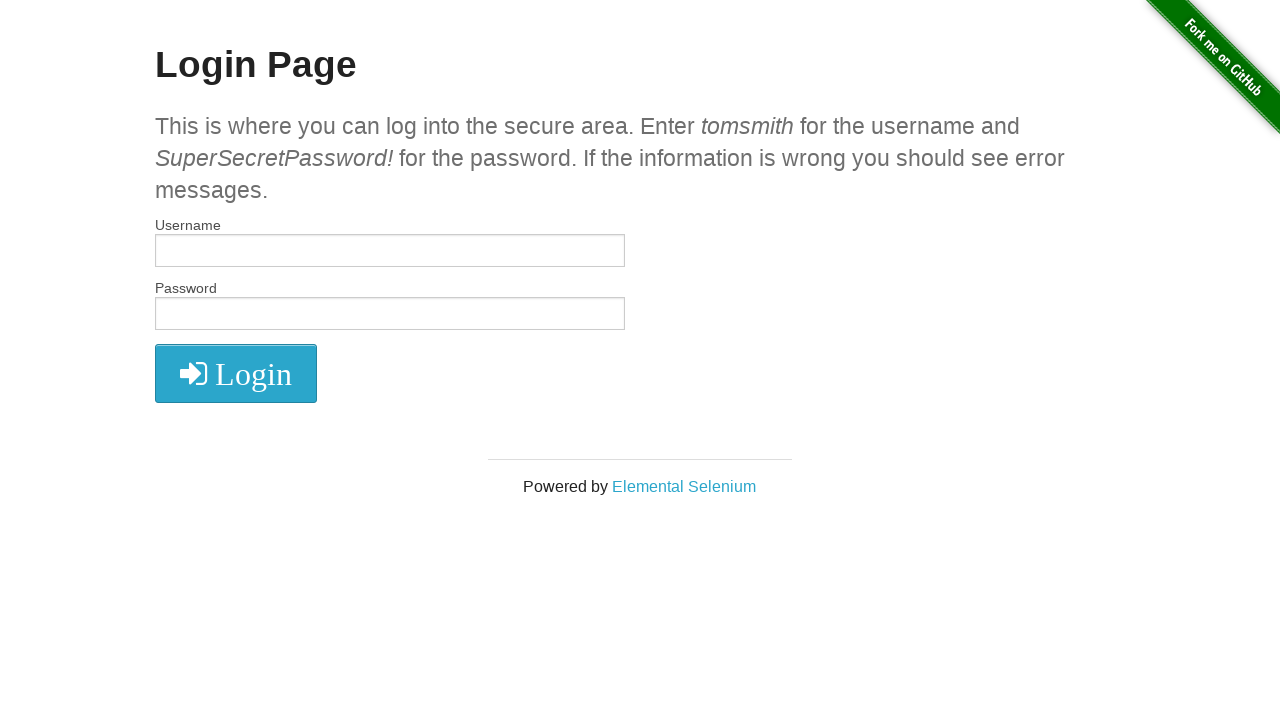

Filled username field with invalid username 'invaliduser987' on #username
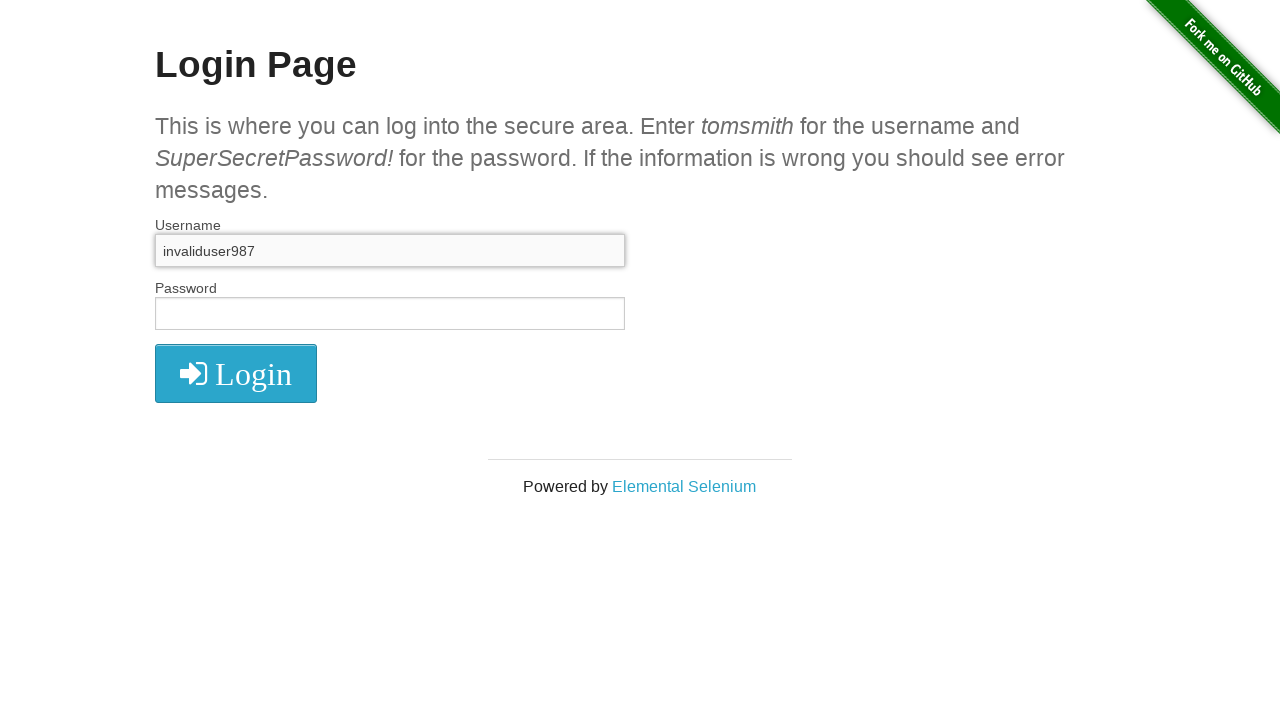

Filled password field with invalid password 'wrongpass456' on #password
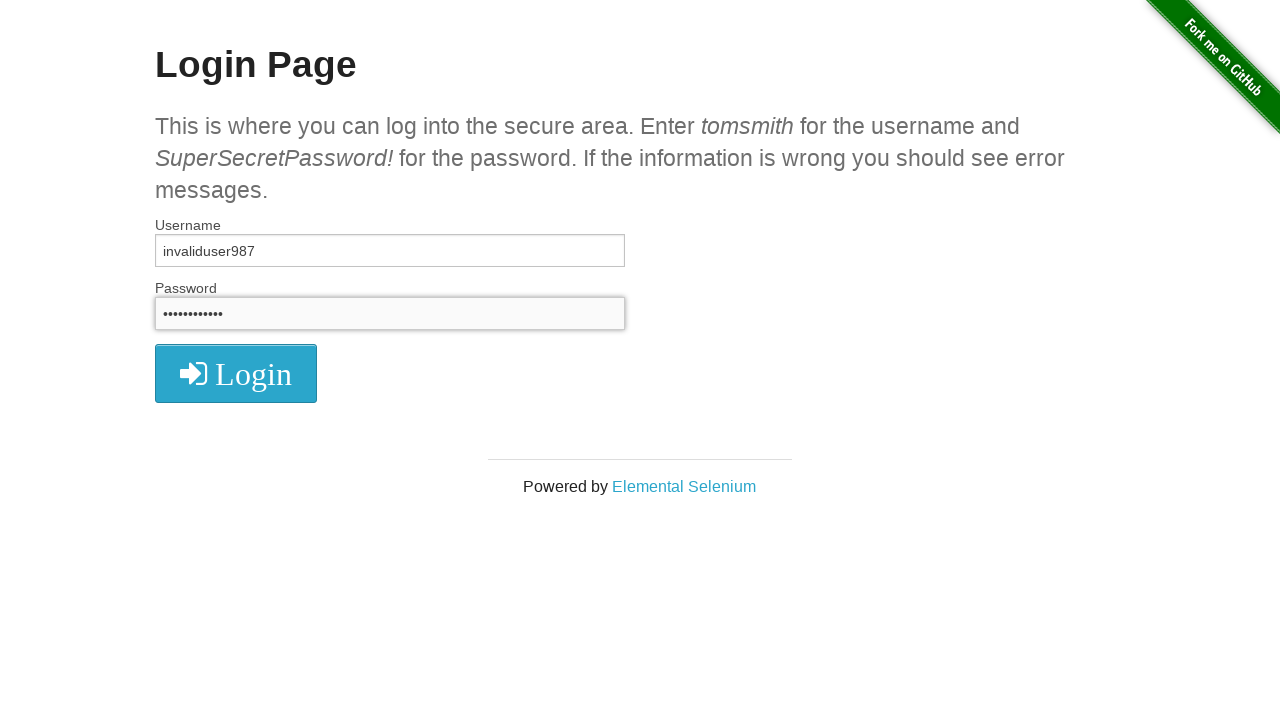

Clicked login button at (236, 373) on xpath=//*[@class='radius']
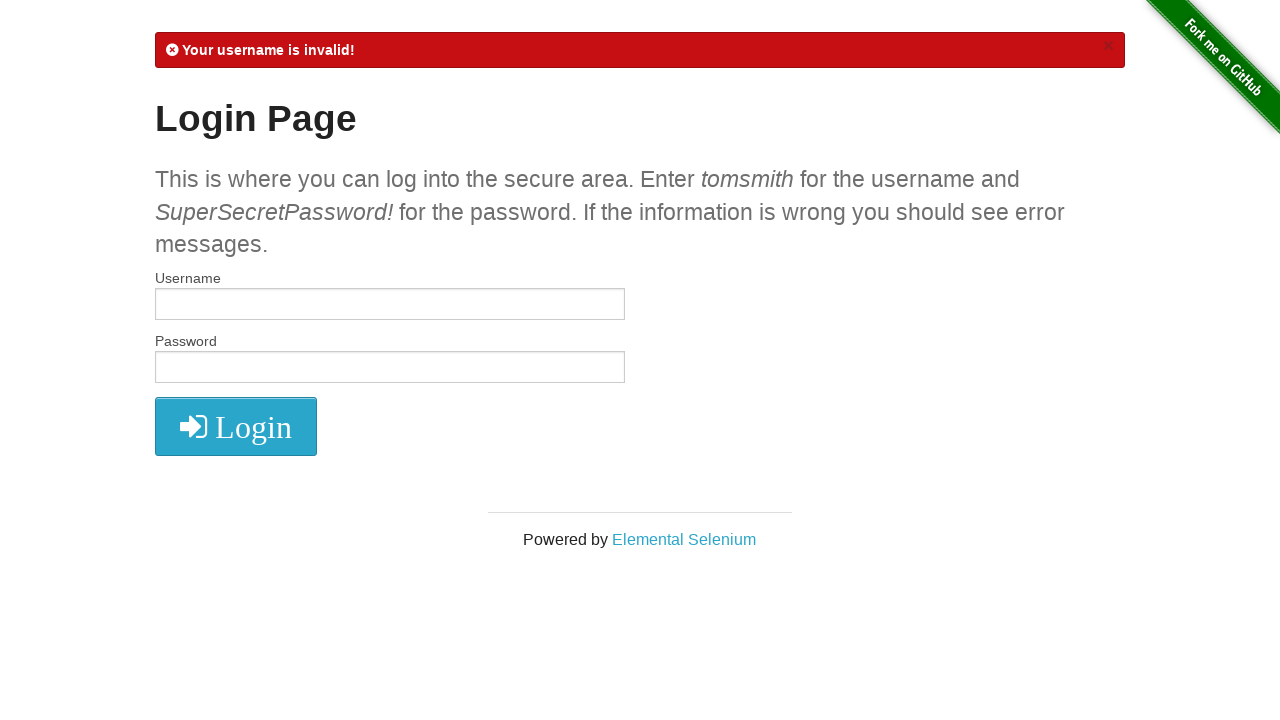

Error message element appeared
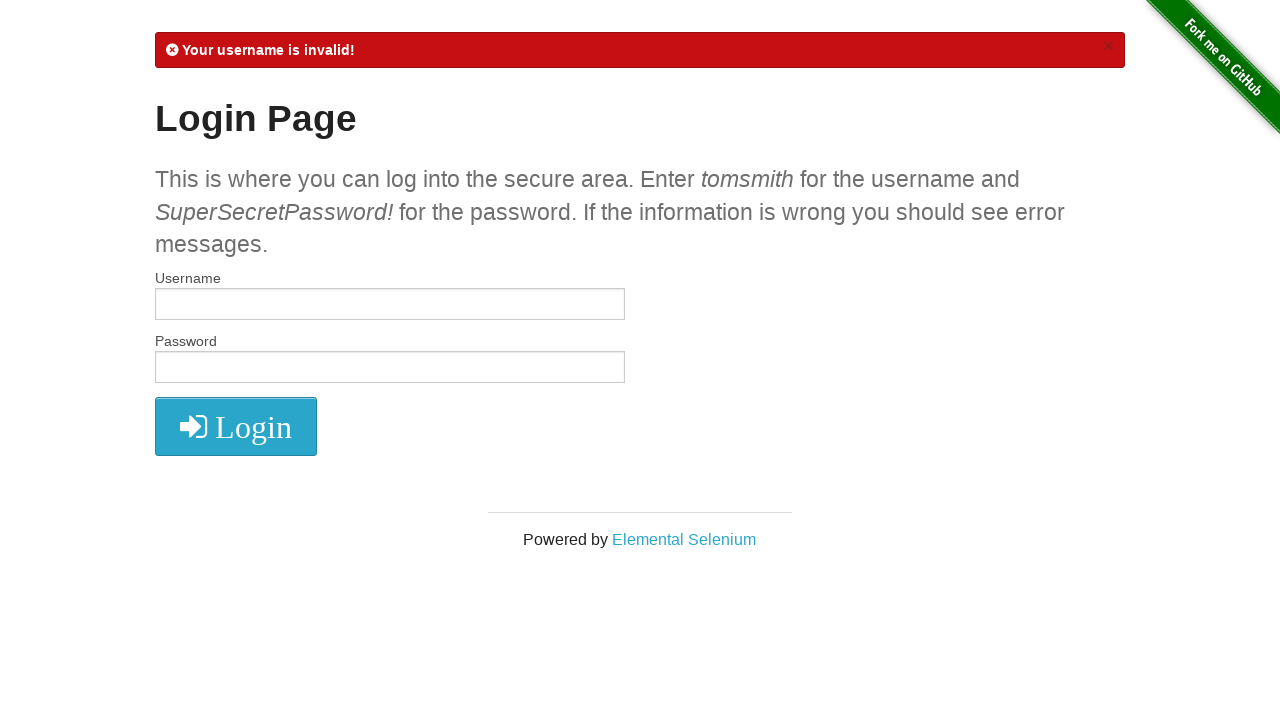

Retrieved error message text content
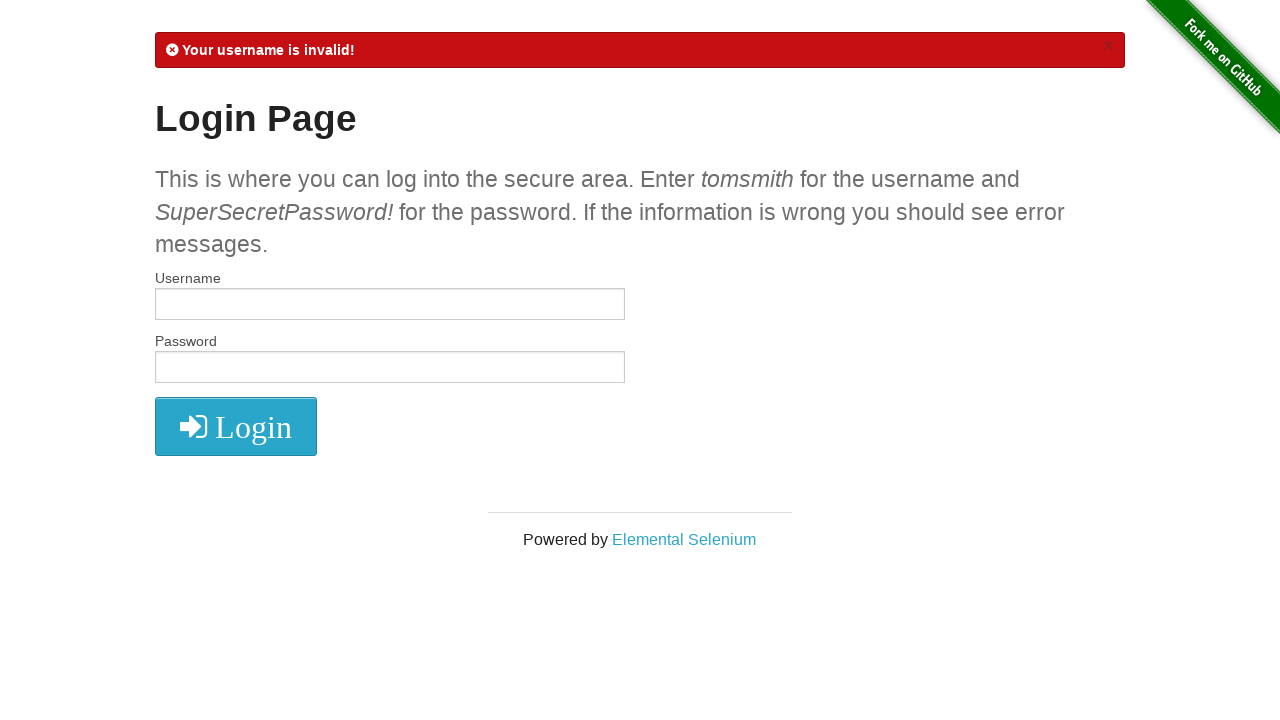

Verified error message contains 'Your username is invalid!'
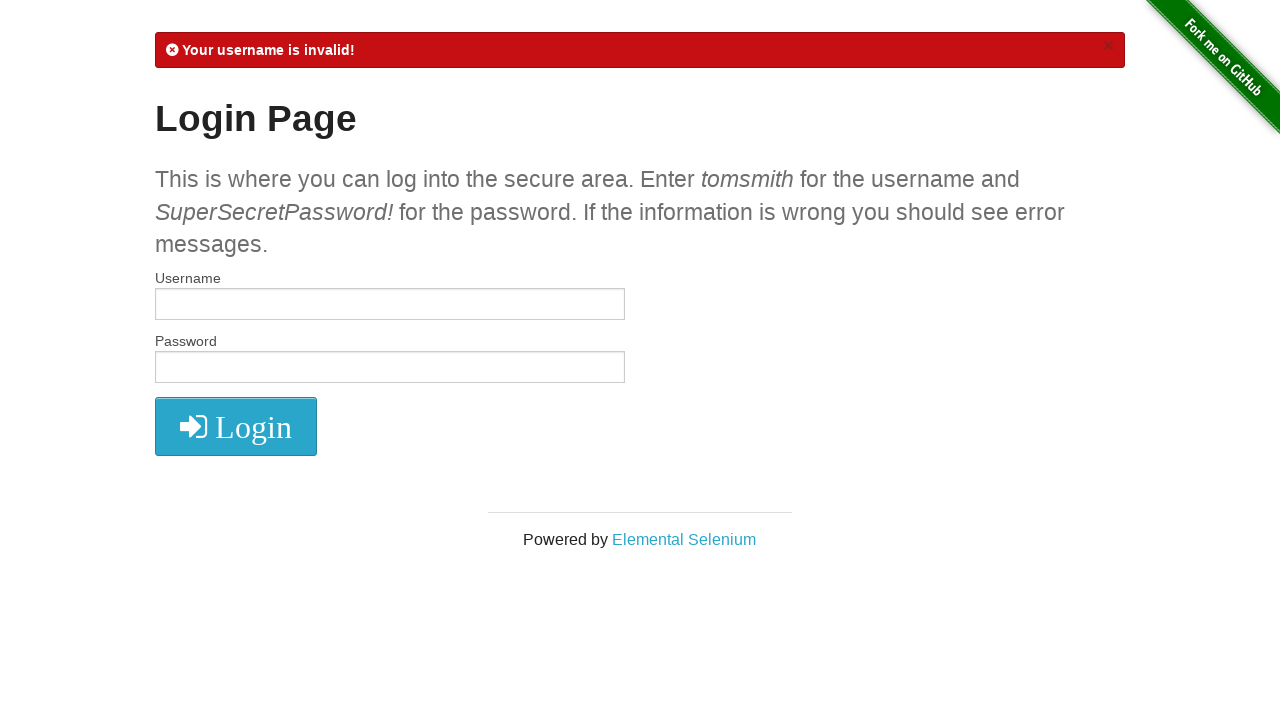

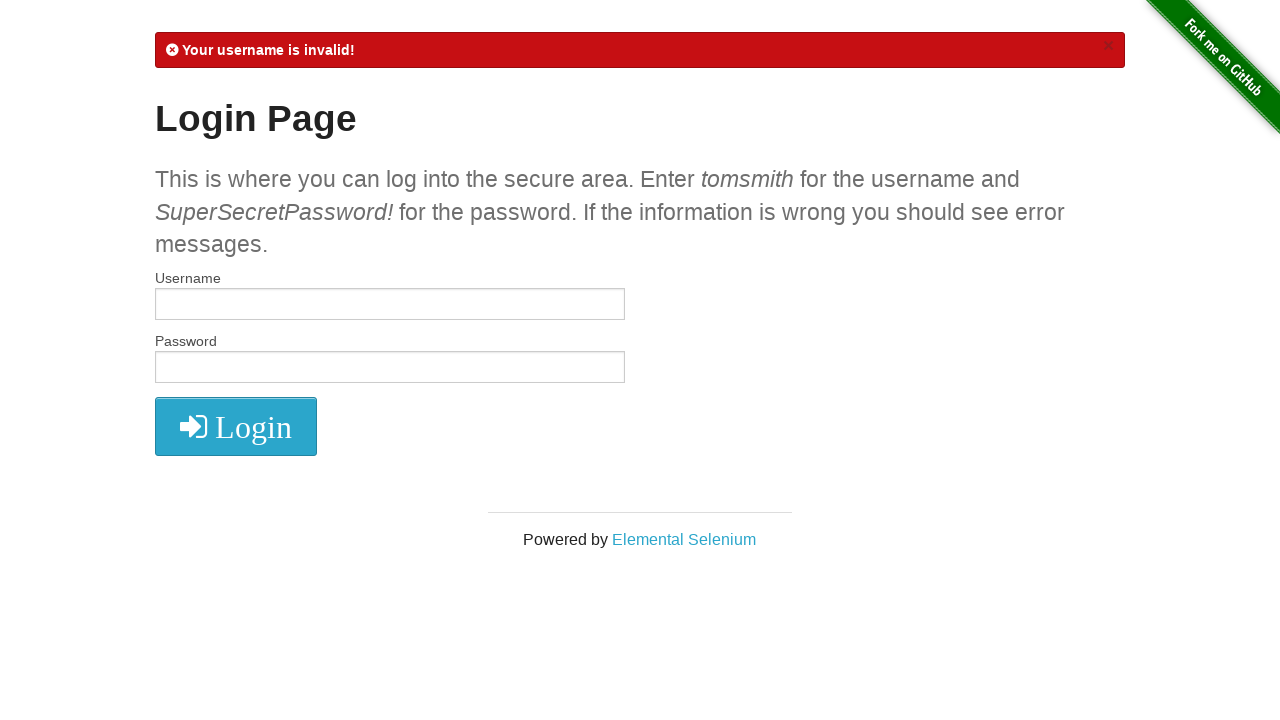